Tests the search functionality on MedMart online store by entering a product search term and submitting the search form using the Enter key.

Starting URL: https://medmartonline.com

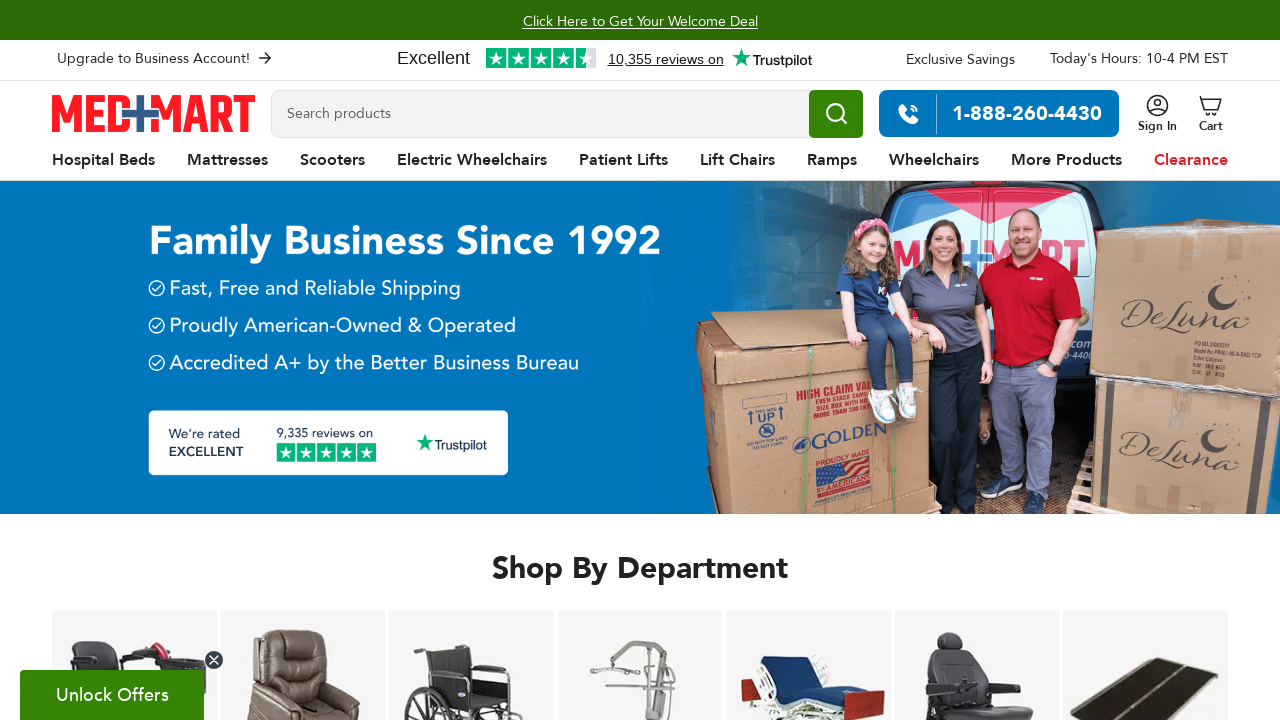

Clicked on the search field to focus it at (567, 114) on #search
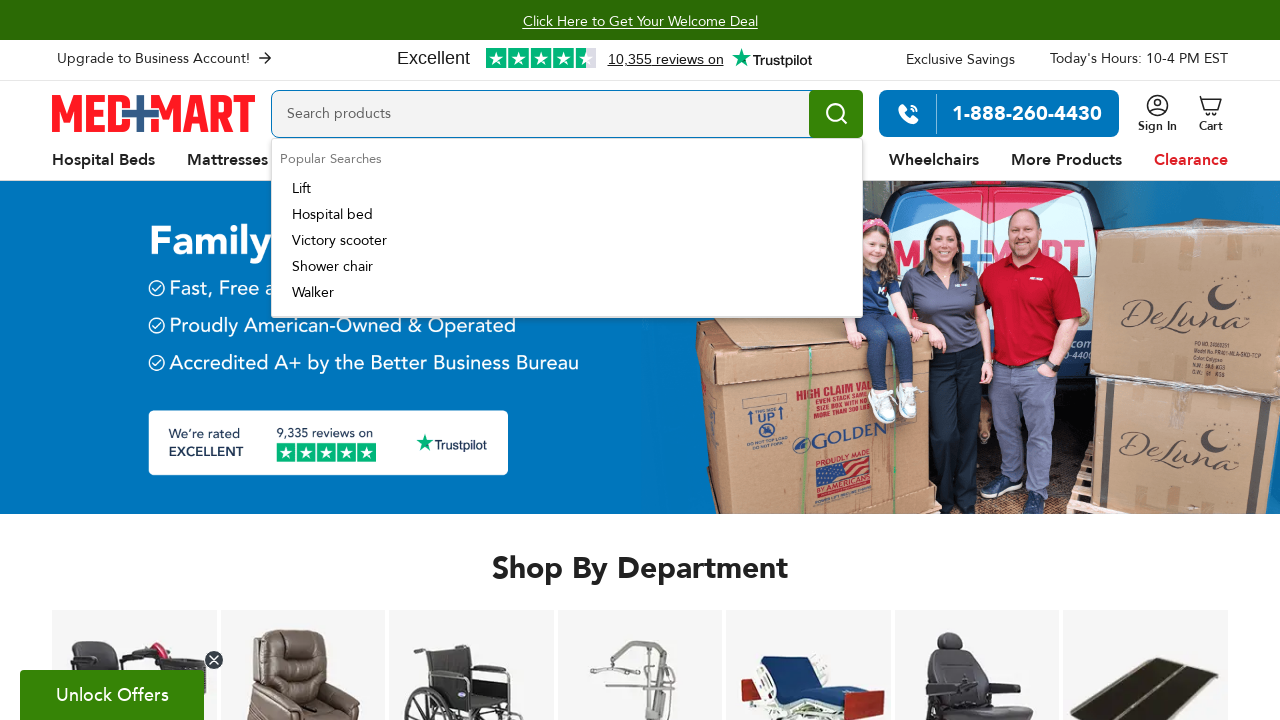

Entered product search term 'Travel Pro 3-Wheel' in search field on #search
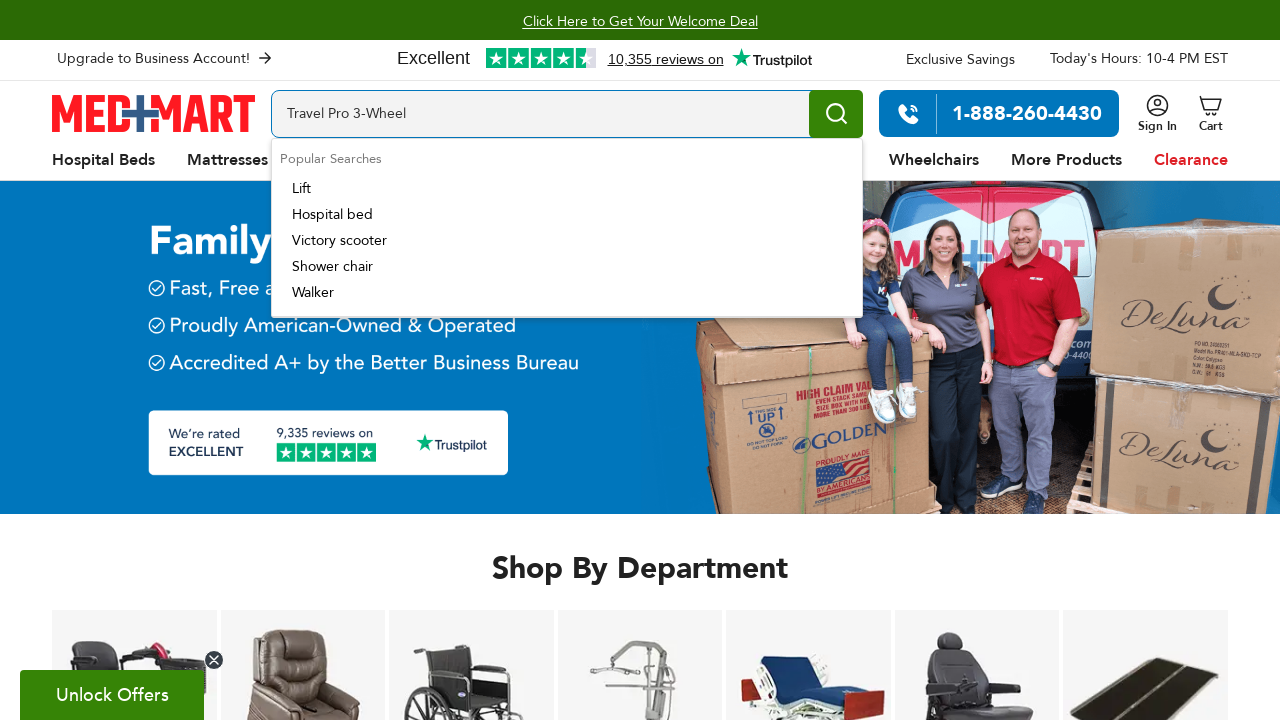

Pressed Enter key to submit the search form on #search
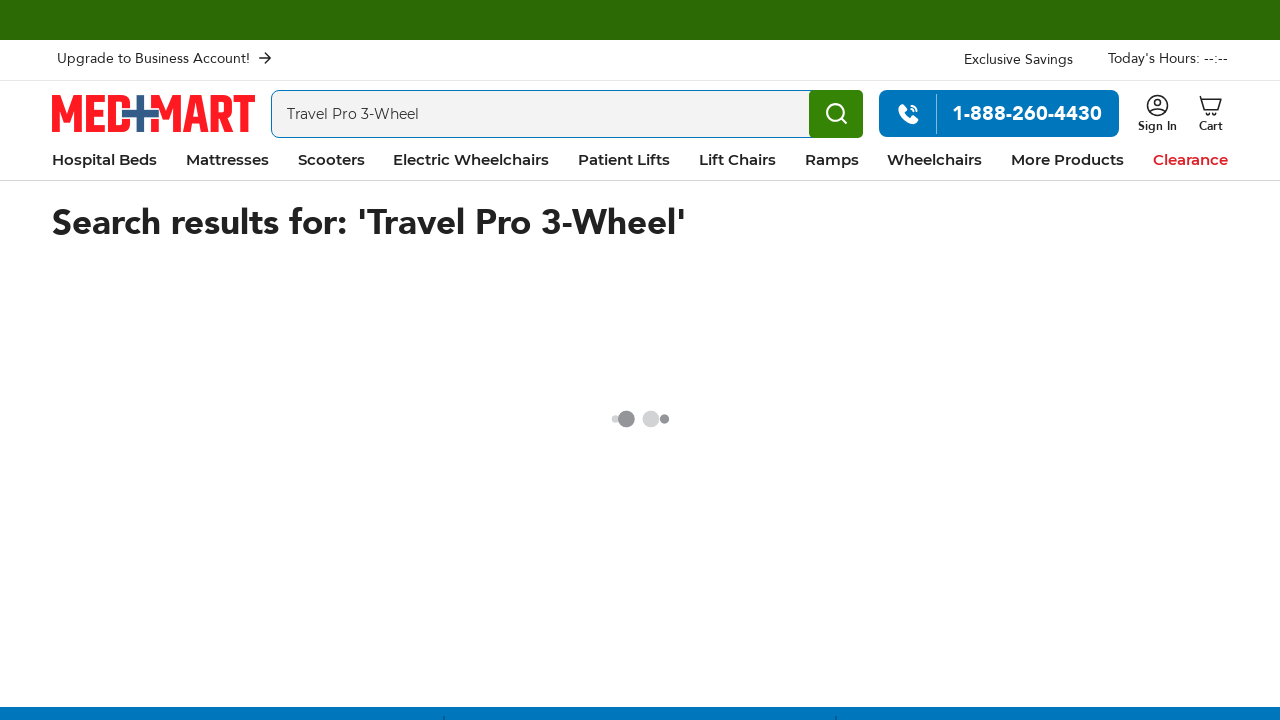

Search results loaded and page reached network idle state
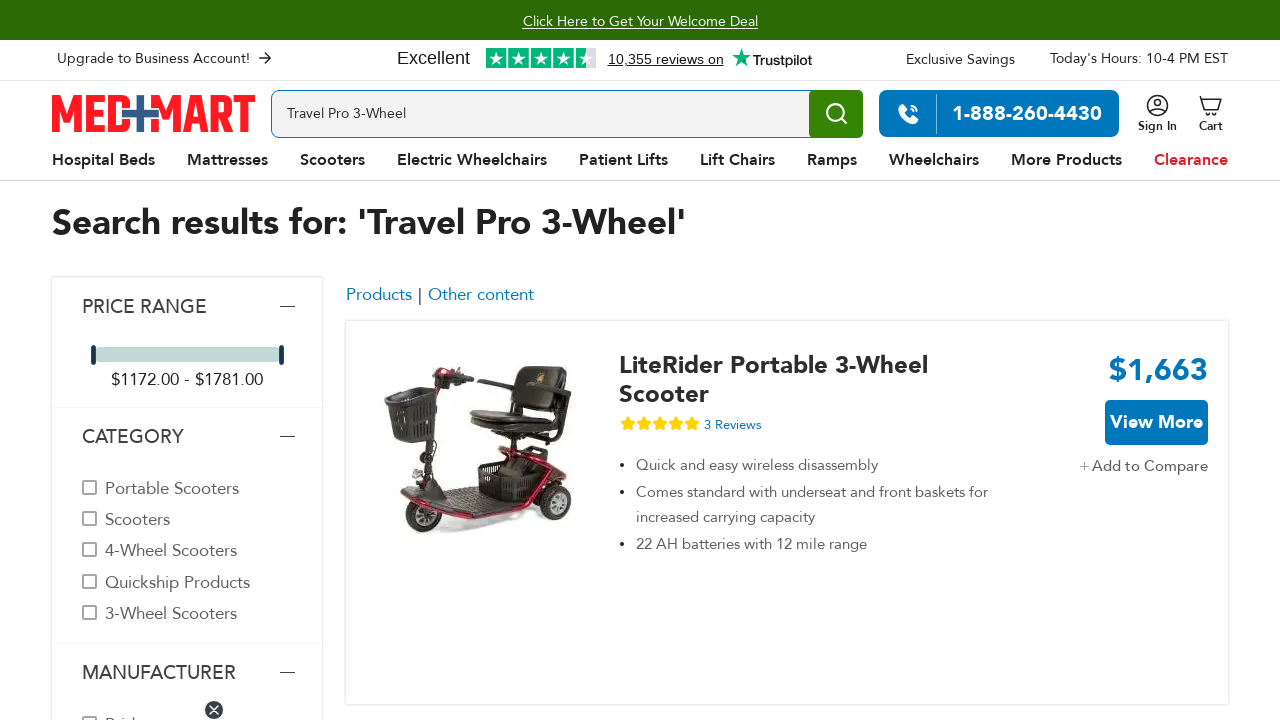

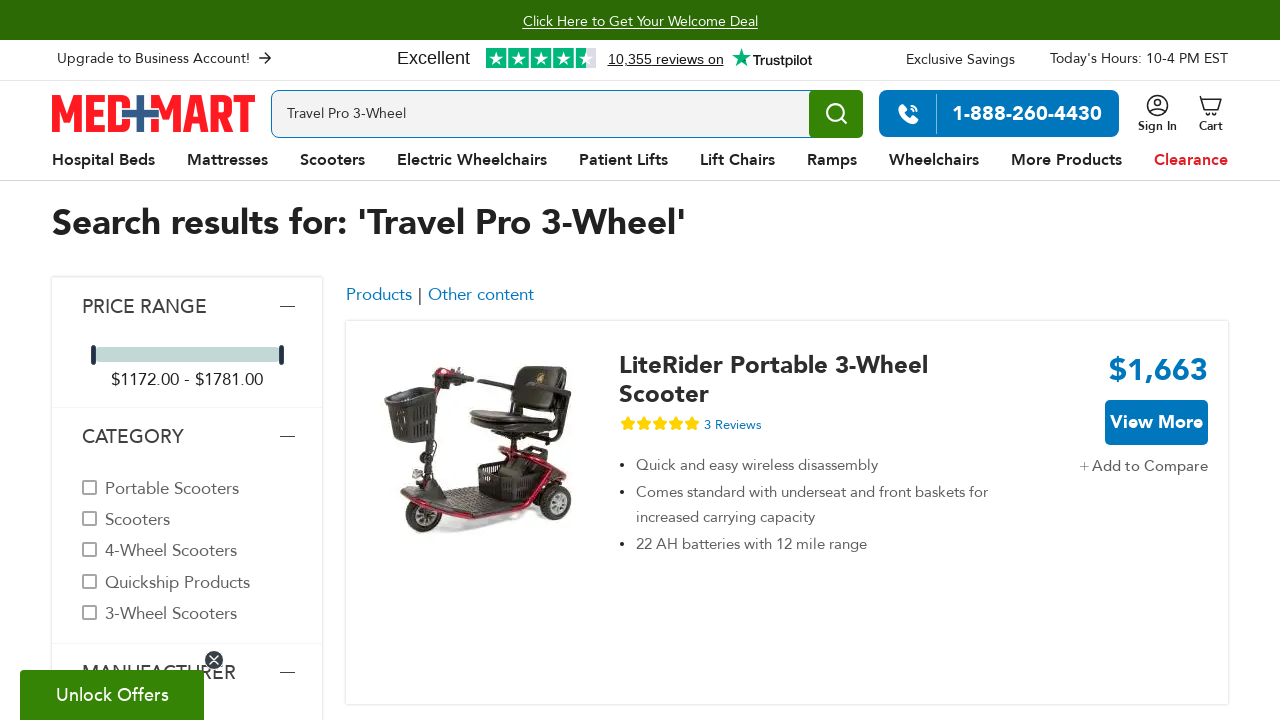